Tests cookie management by adding a new cookie to the browser, verifying its value, and clicking a refresh button to display the updated cookies.

Starting URL: https://bonigarcia.dev/selenium-webdriver-java/cookies.html

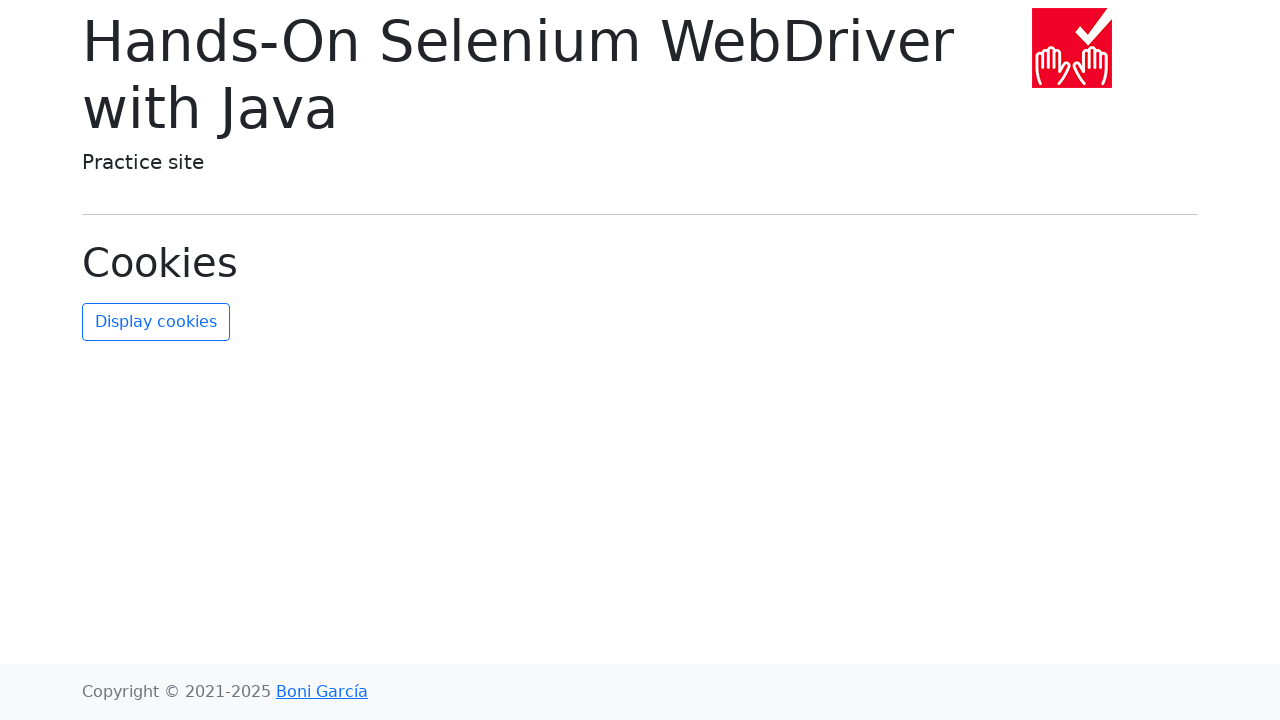

Added new cookie 'new-cookie-key' with value 'new-cookie-value' to browser context
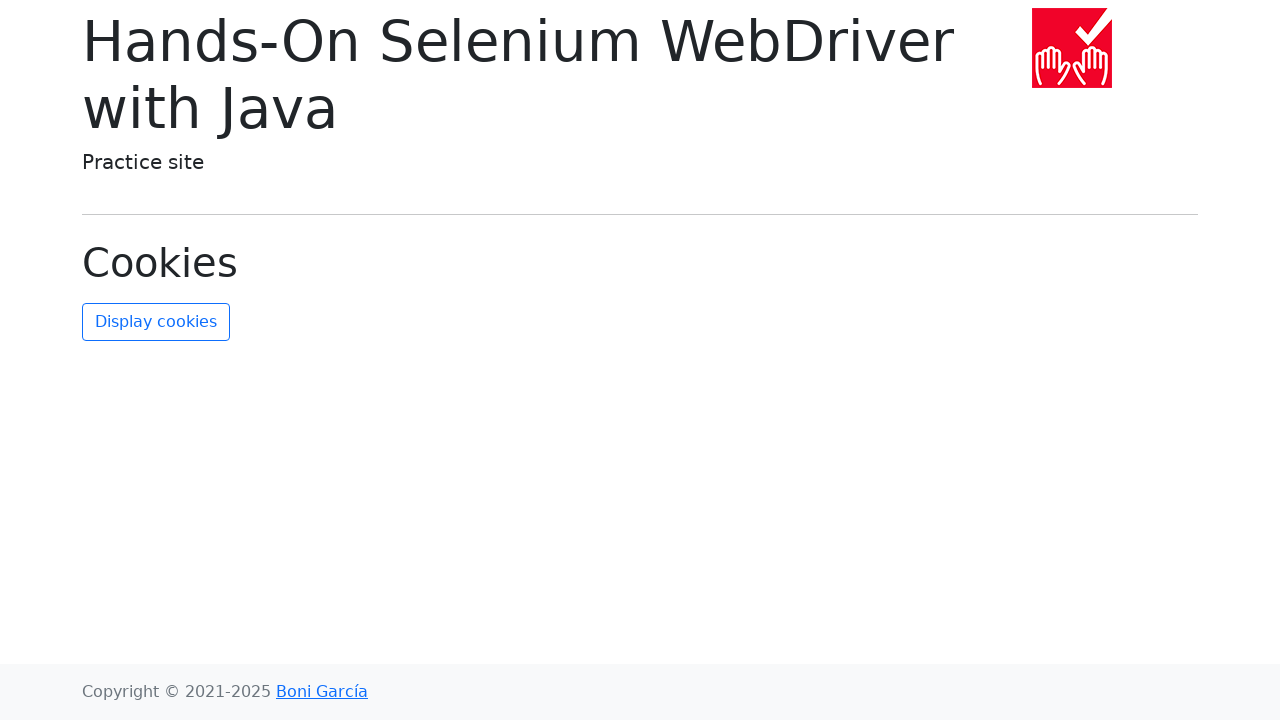

Retrieved all cookies from browser context
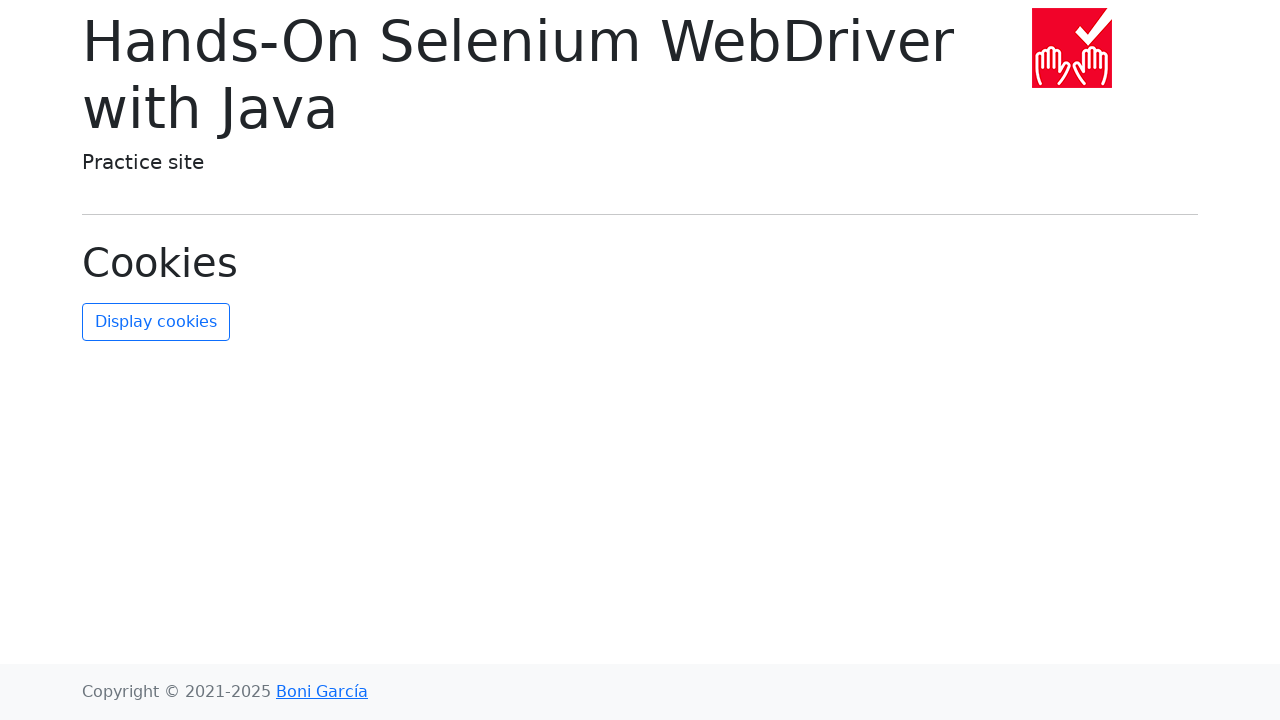

Located the newly added cookie in the cookies list
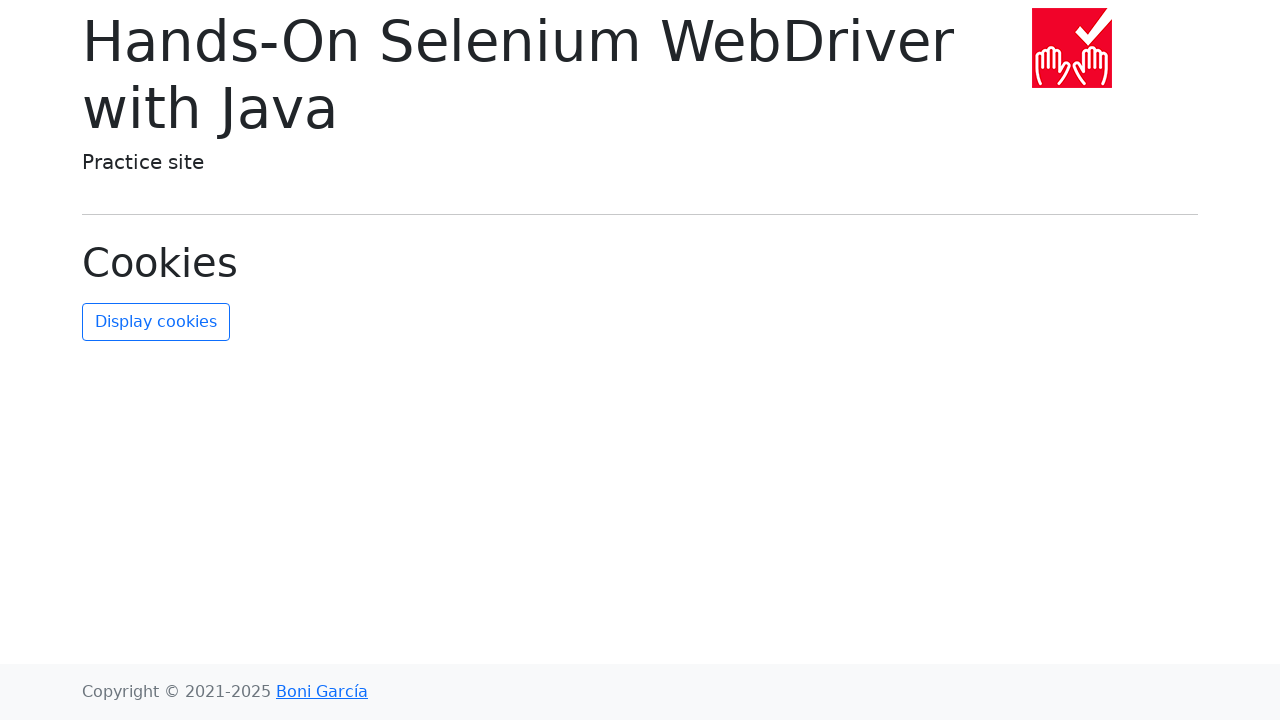

Verified that the new cookie exists
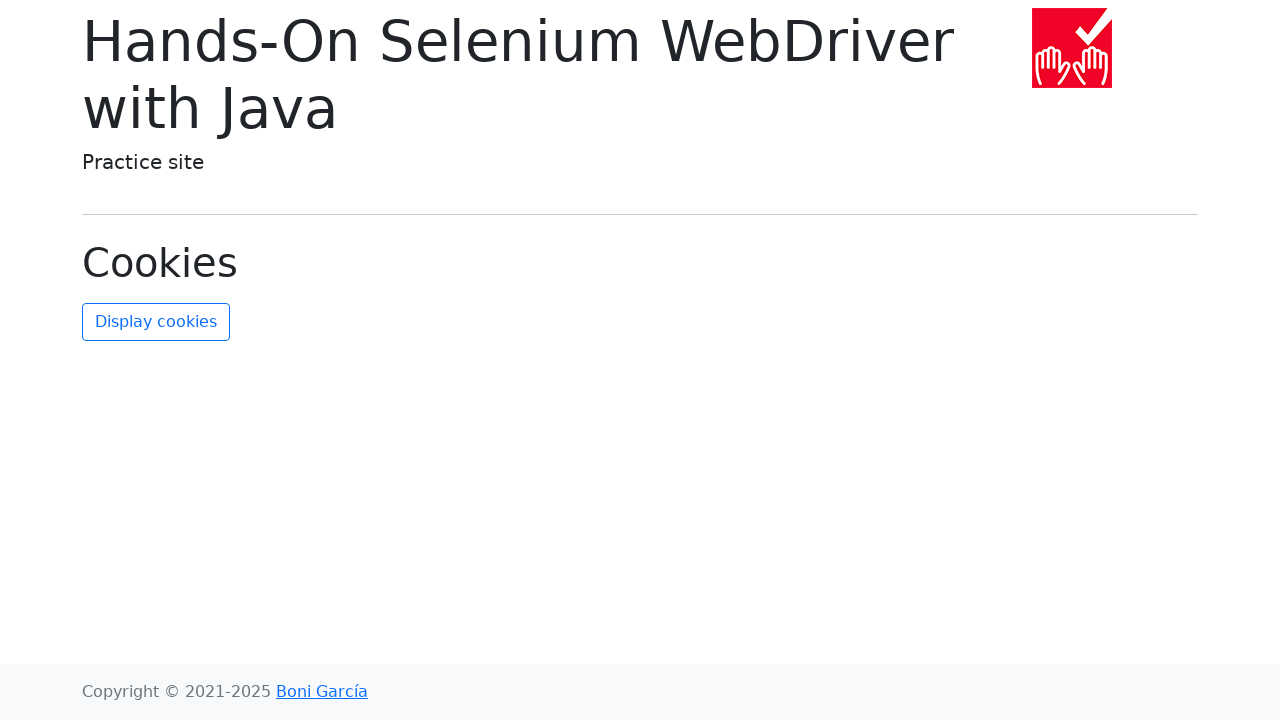

Verified that the cookie value matches 'new-cookie-value'
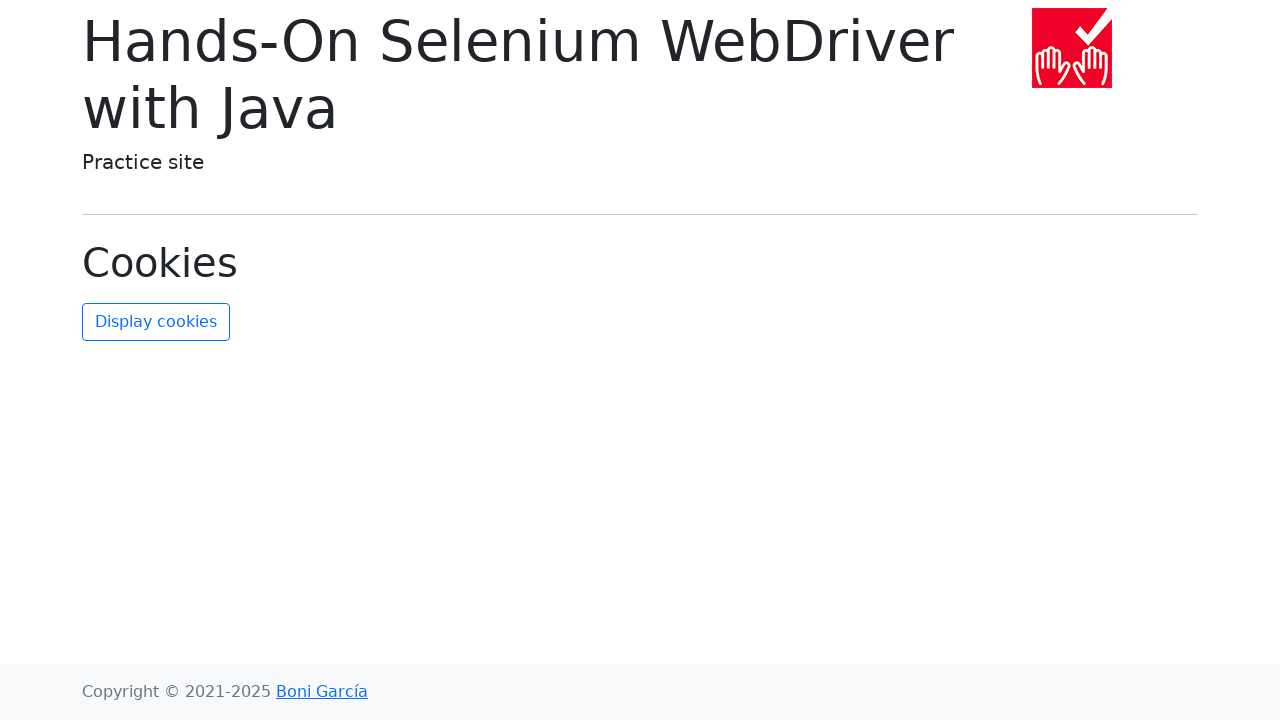

Clicked refresh cookies button to display updated cookies at (156, 322) on #refresh-cookies
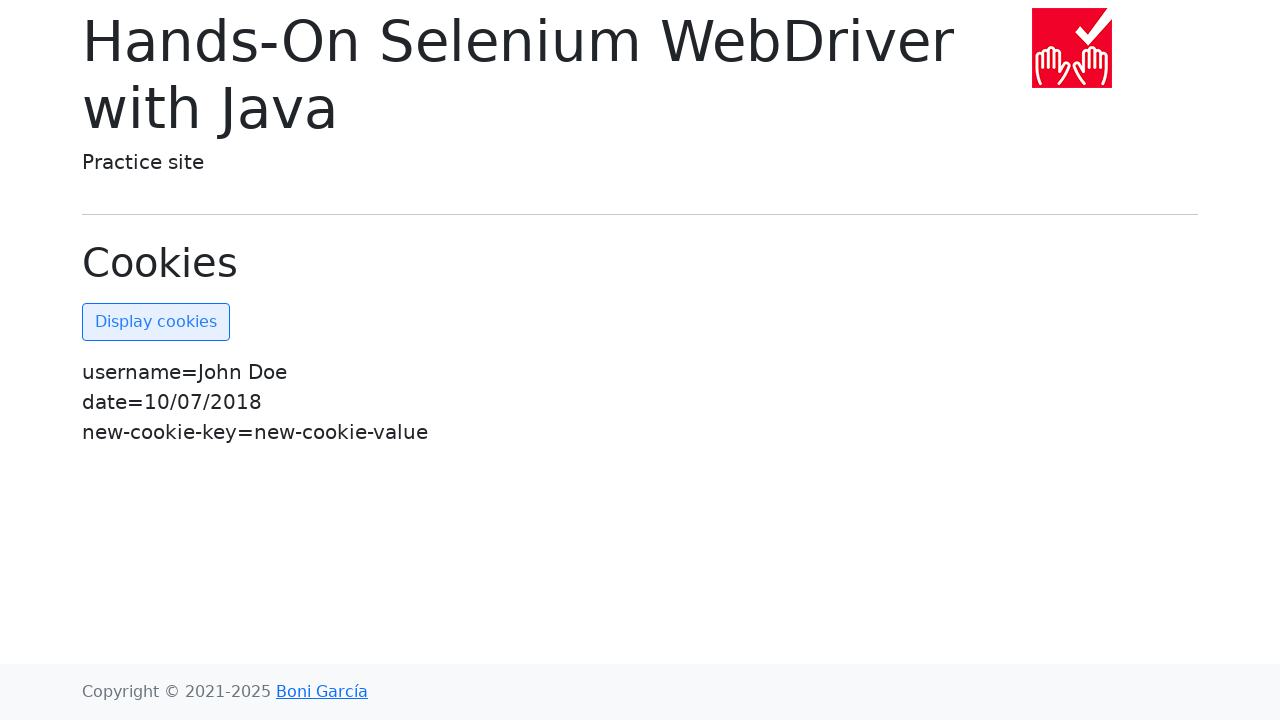

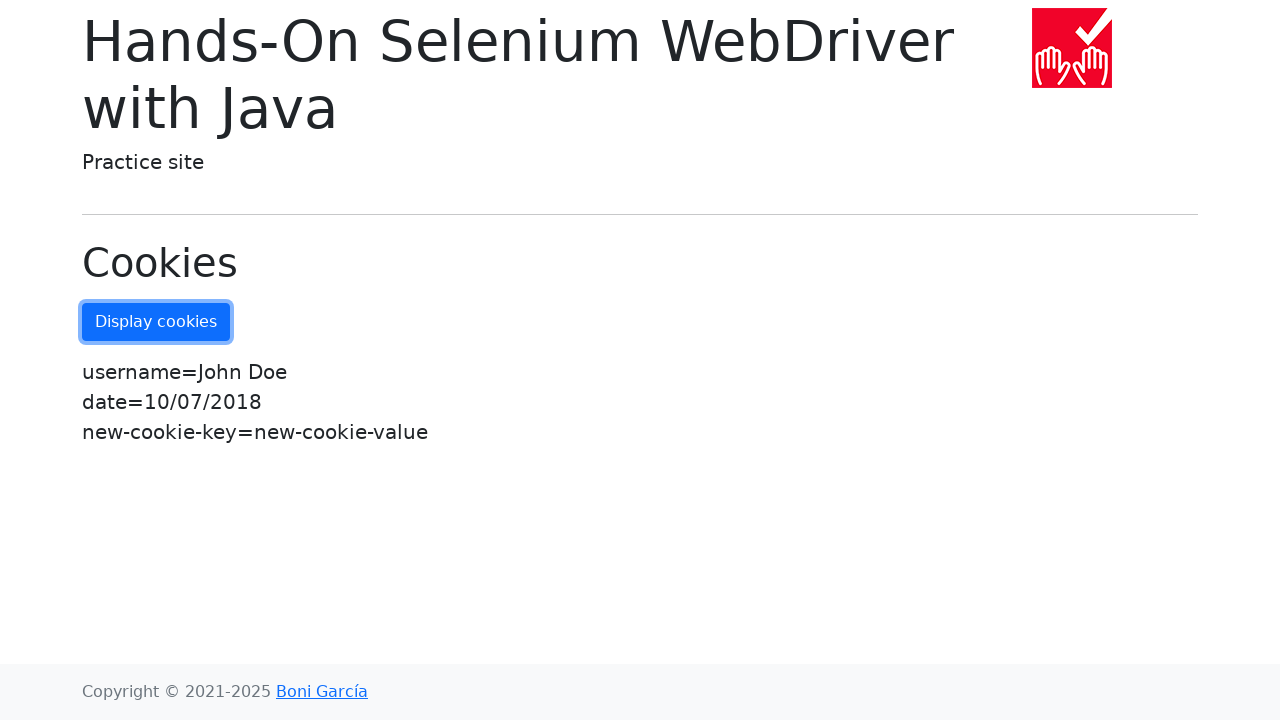